Tests AJAX functionality by clicking a button that triggers an AJAX request and waiting for the success message to appear

Starting URL: http://uitestingplayground.com/ajax

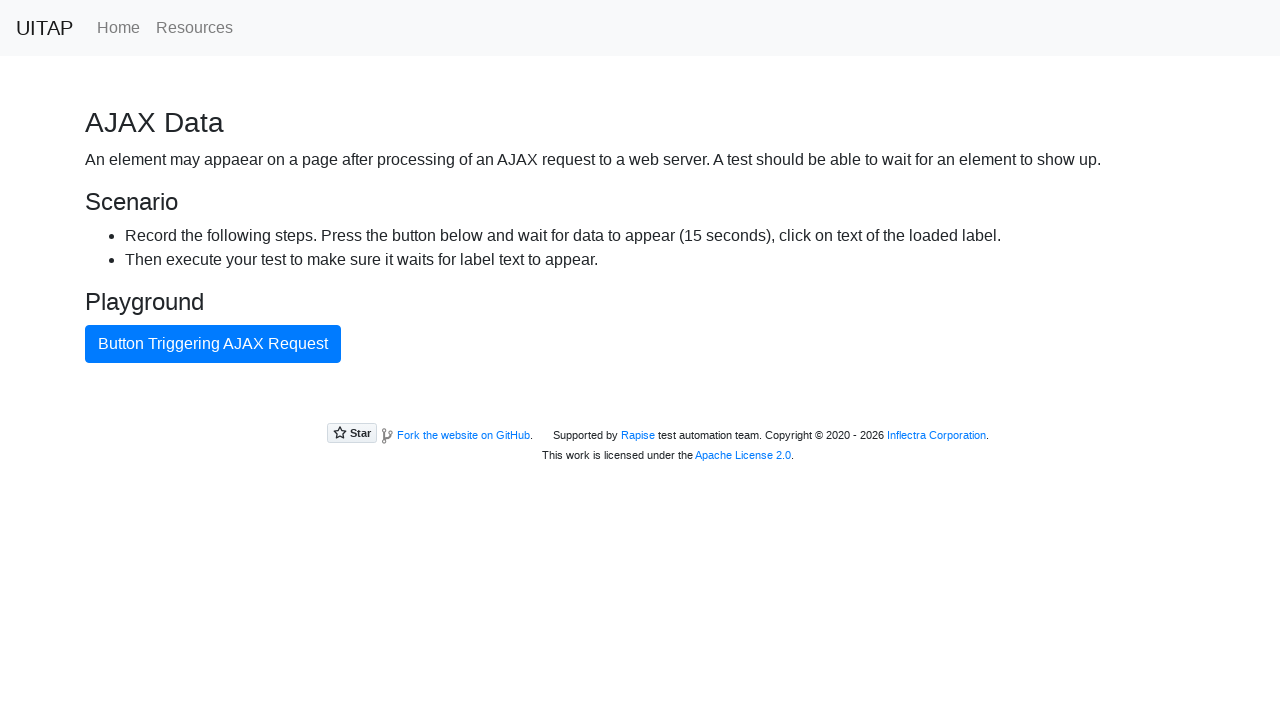

Clicked the blue AJAX button to trigger request at (213, 344) on #ajaxButton
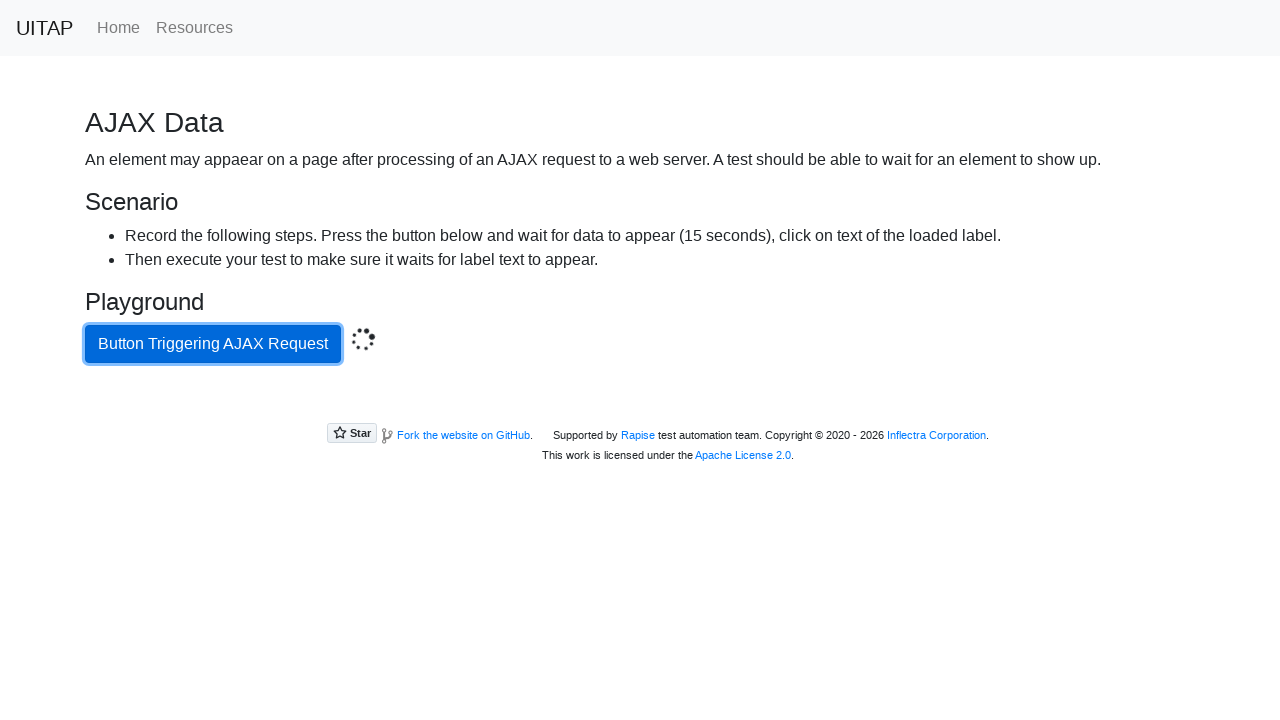

Success message appeared after AJAX request completed
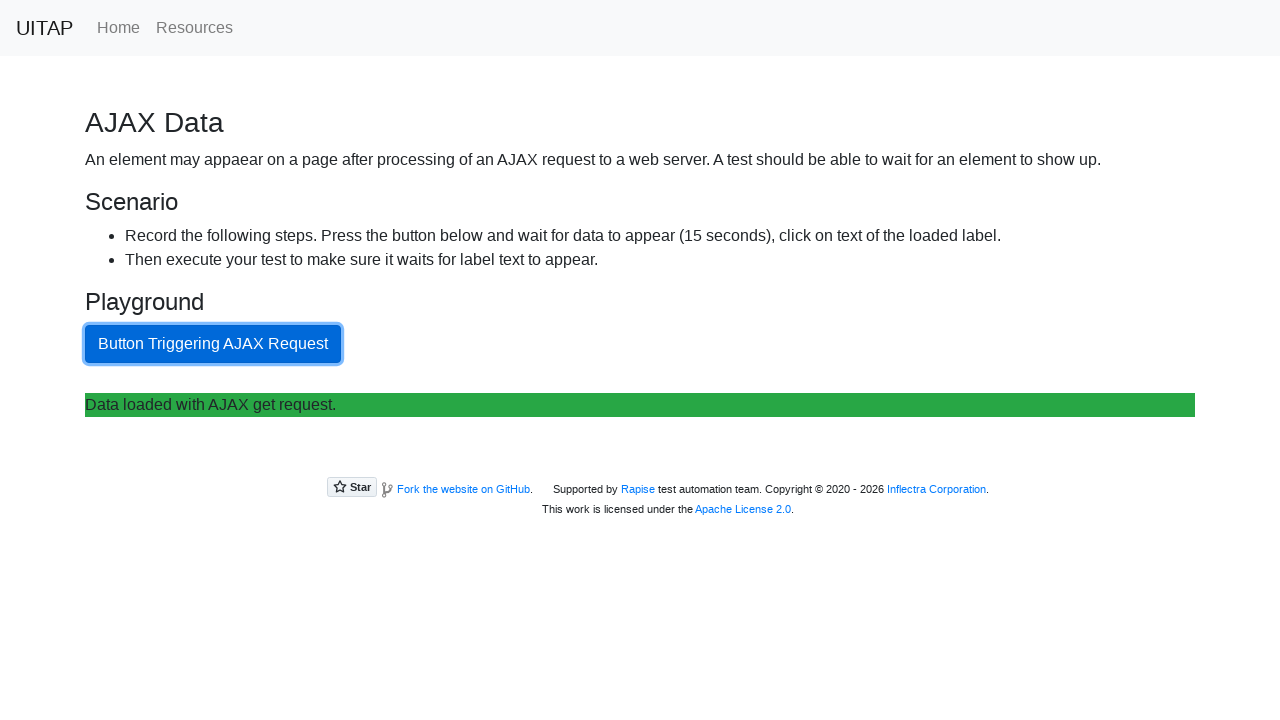

Retrieved success message text: Data loaded with AJAX get request.
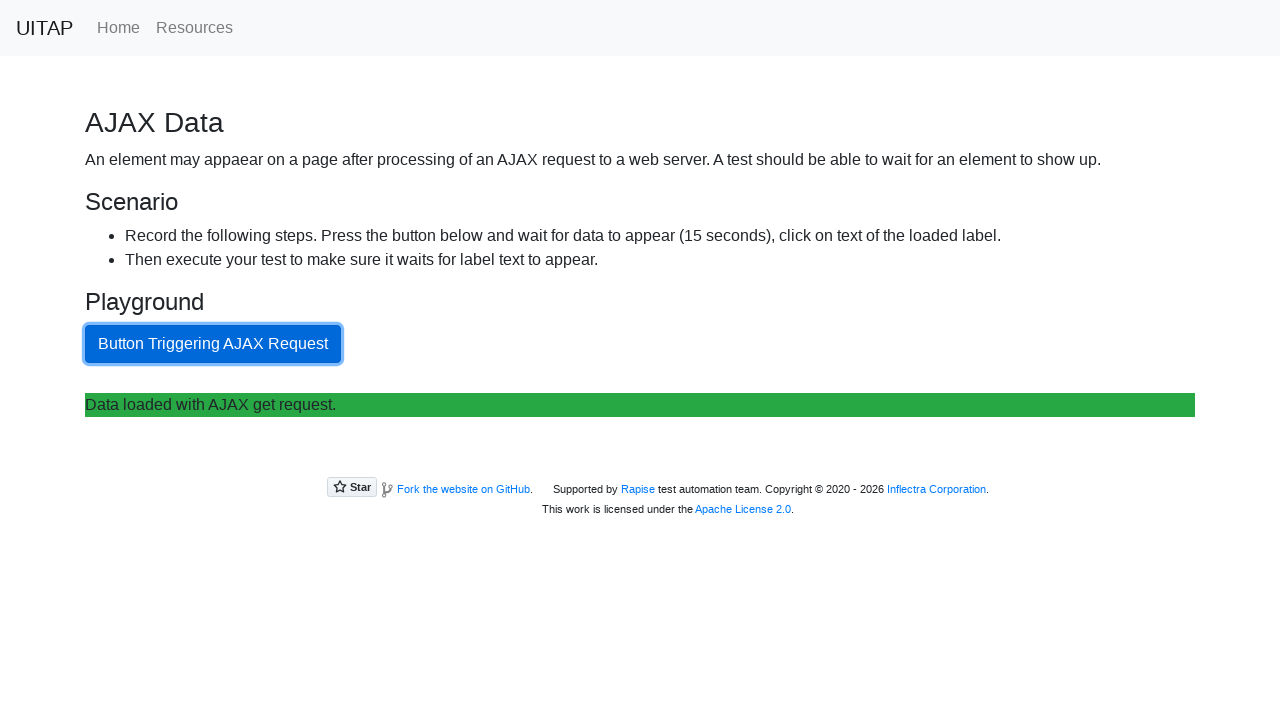

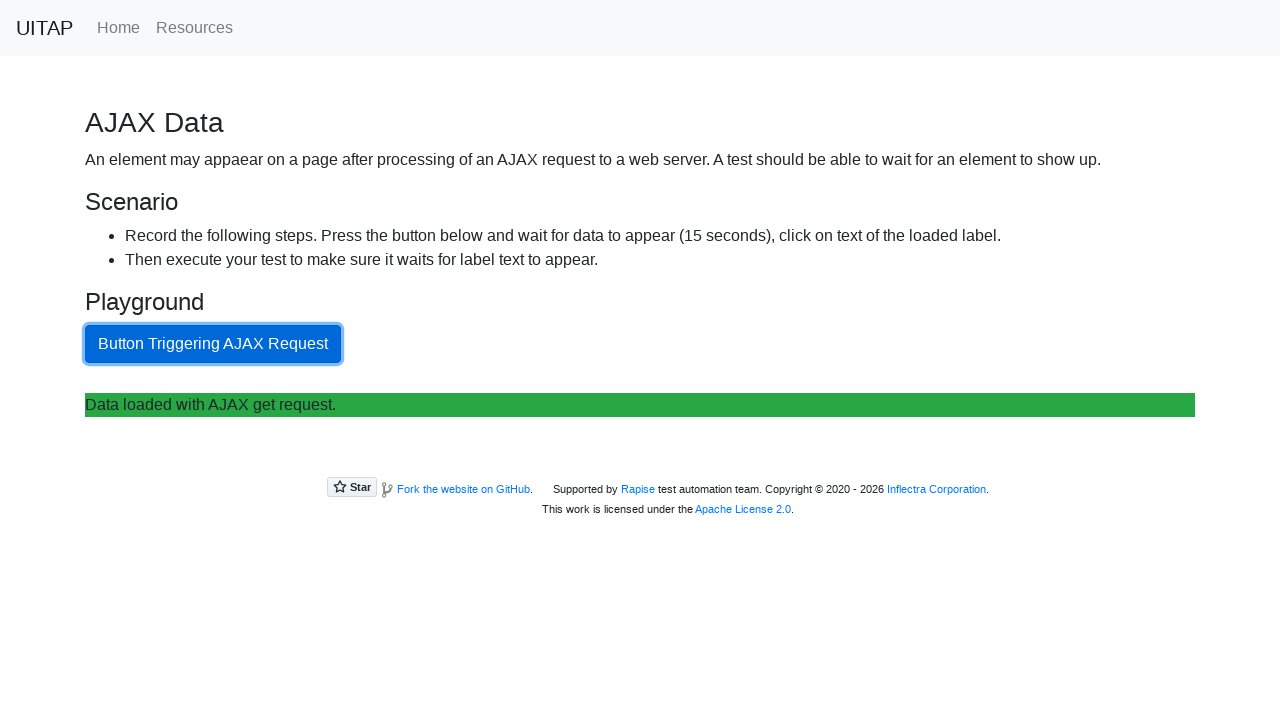